Verifies the Test Cases page by navigating to the homepage, clicking on the Test Cases button, and confirming the page loads successfully

Starting URL: http://automationexercise.com

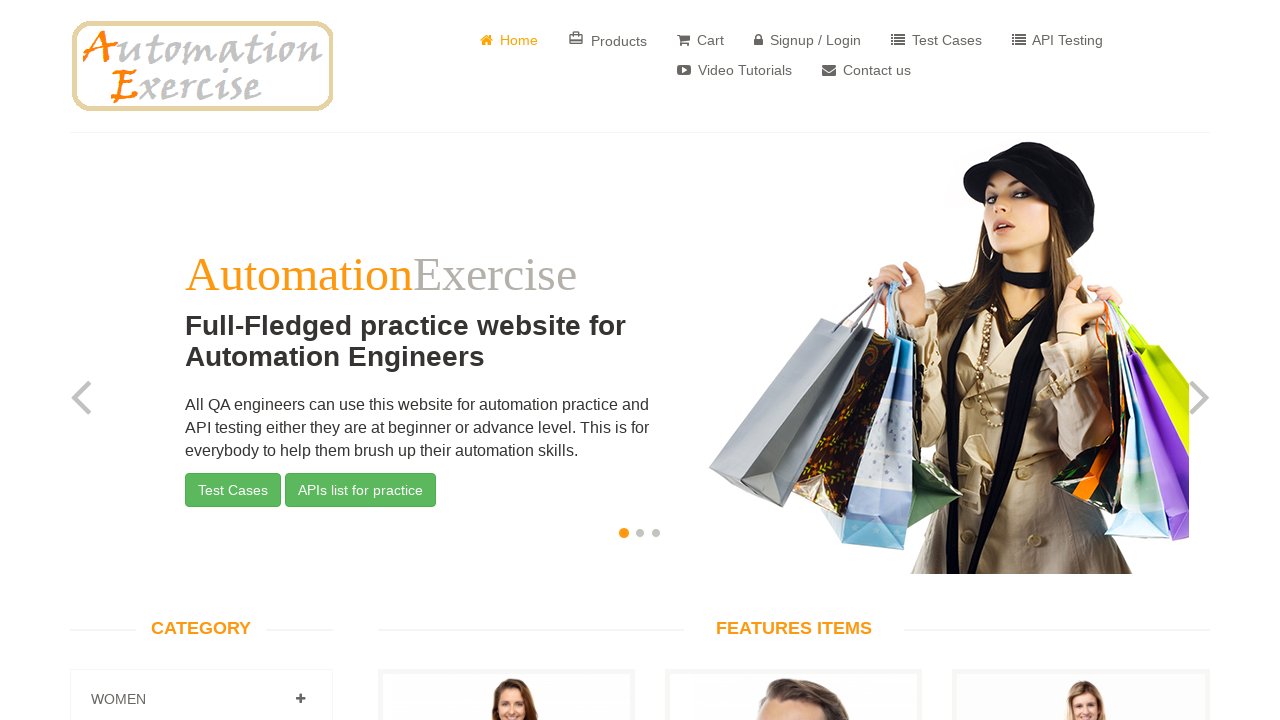

Verified homepage loaded by confirming logo is visible
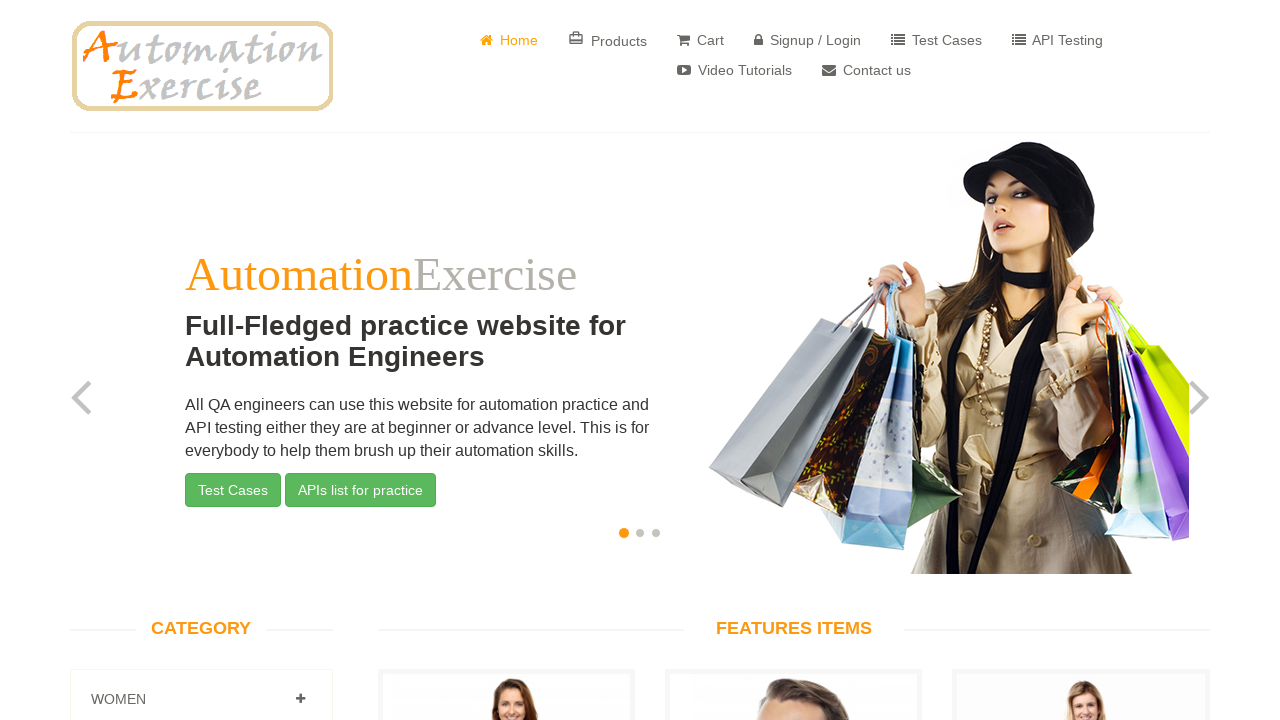

Clicked on Test Cases button to navigate to Test Cases page at (936, 40) on a[href='/test_cases']
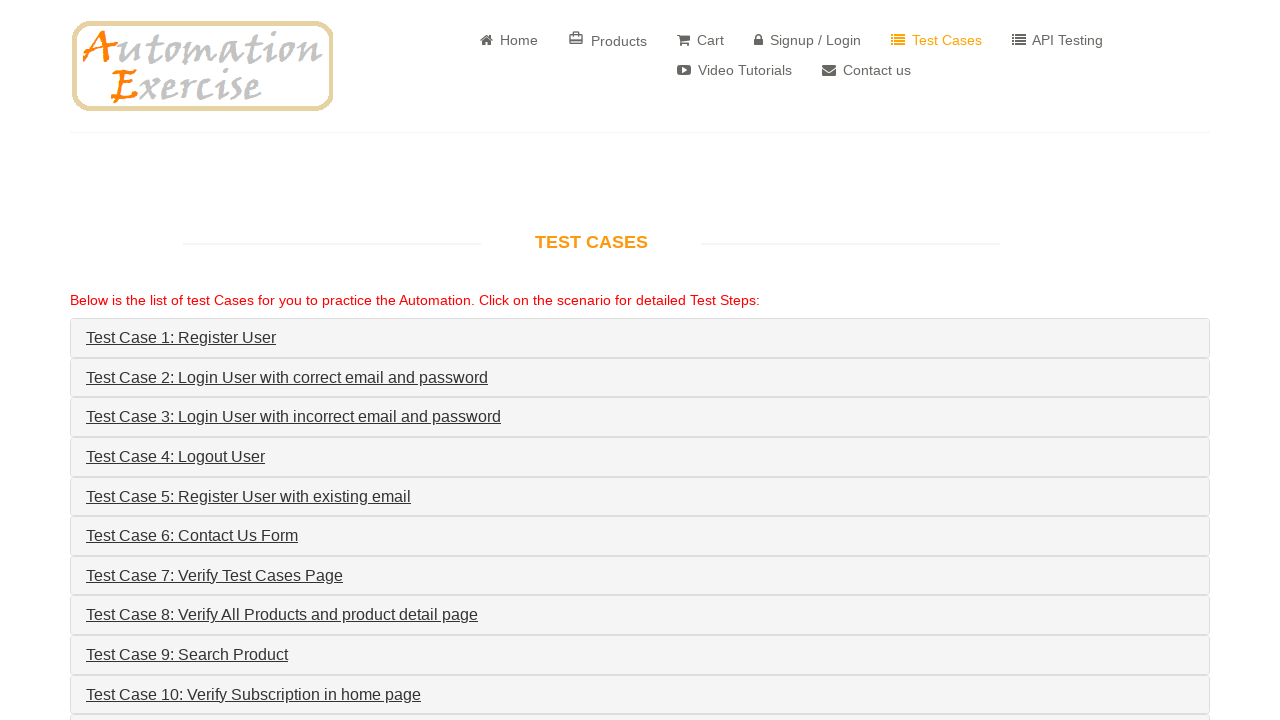

Confirmed Test Cases page loaded successfully by verifying test cases list text is visible
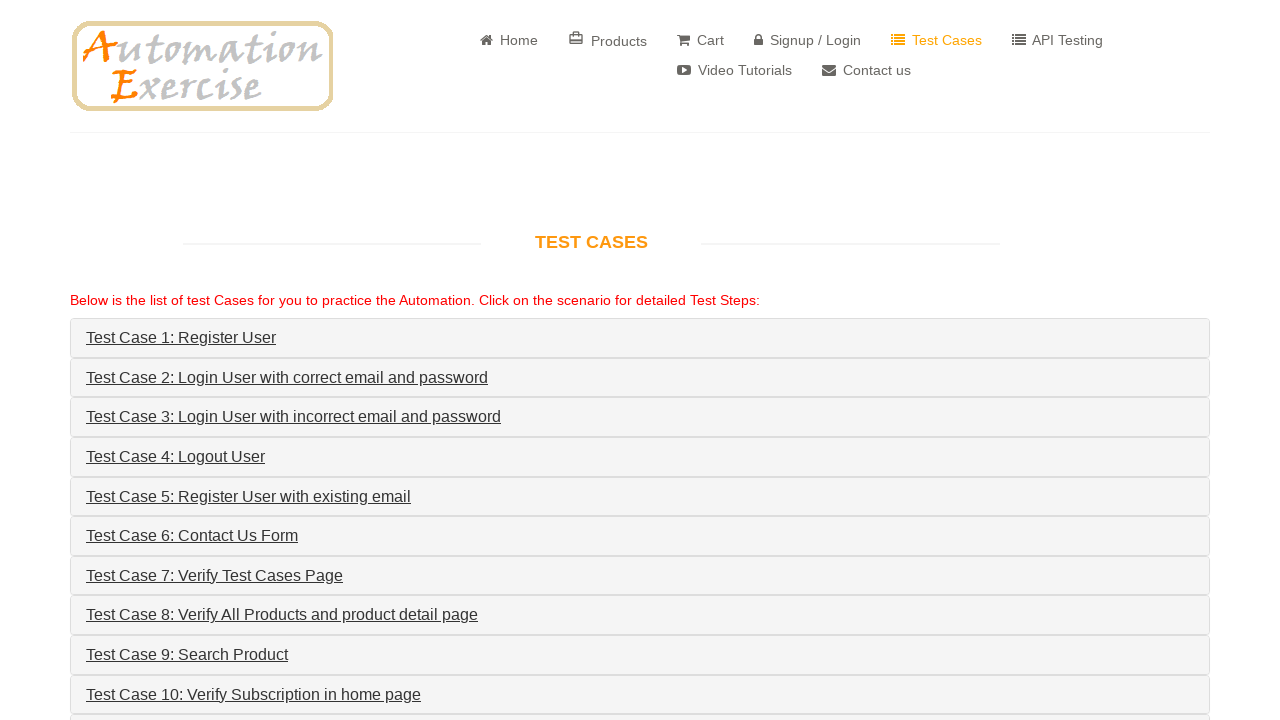

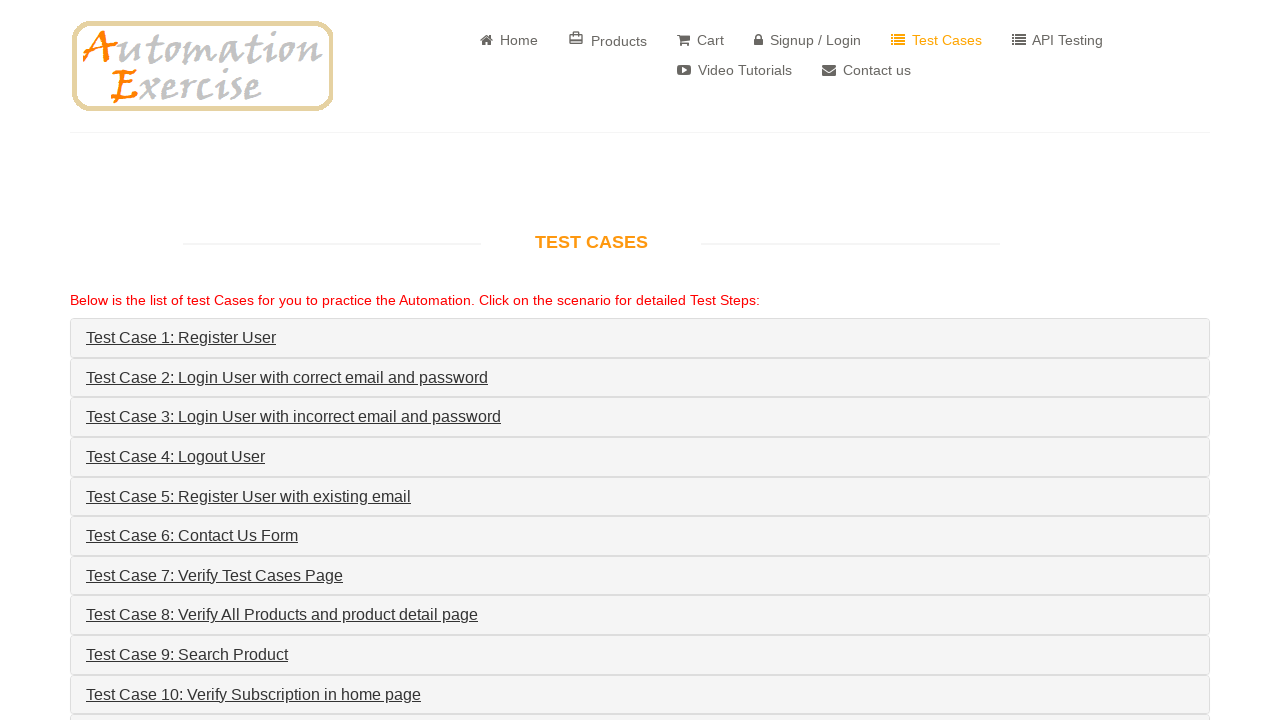